Tests window handling functionality by opening a new window, filling forms in both windows, and switching between them

Starting URL: https://www.hyrtutorials.com/p/window-handles-practice.html

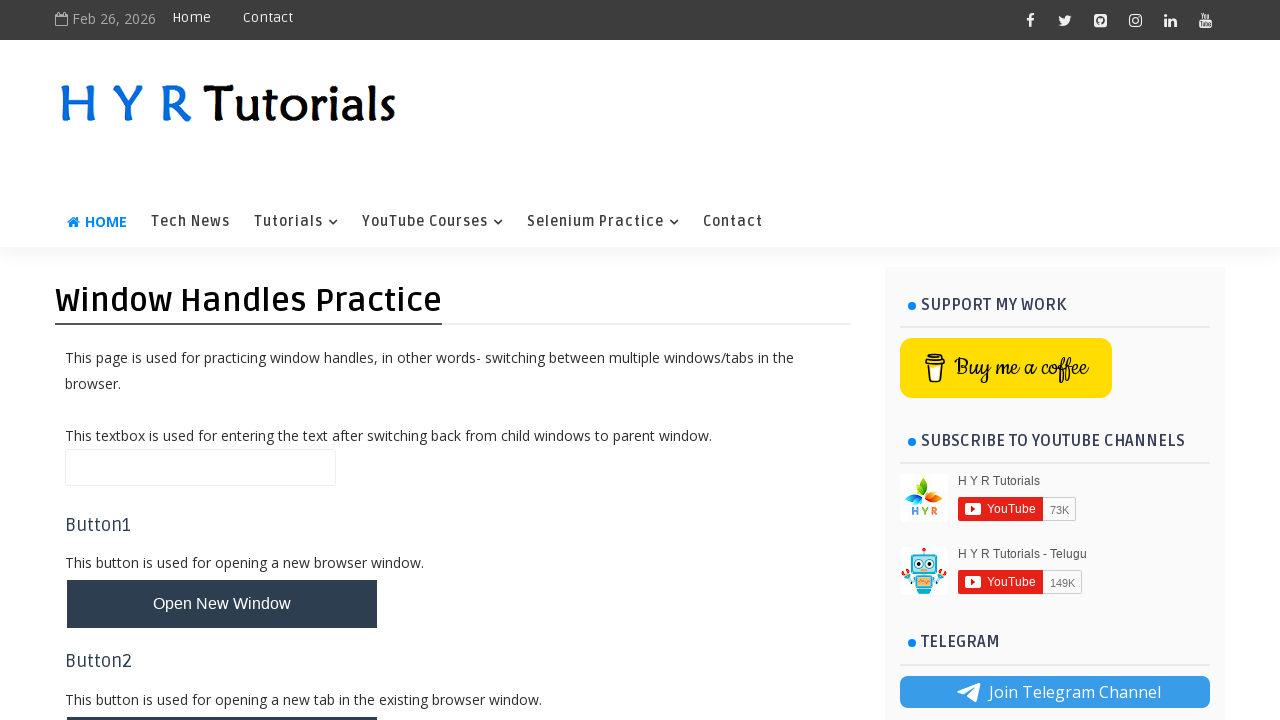

Stored current page context as parent window reference
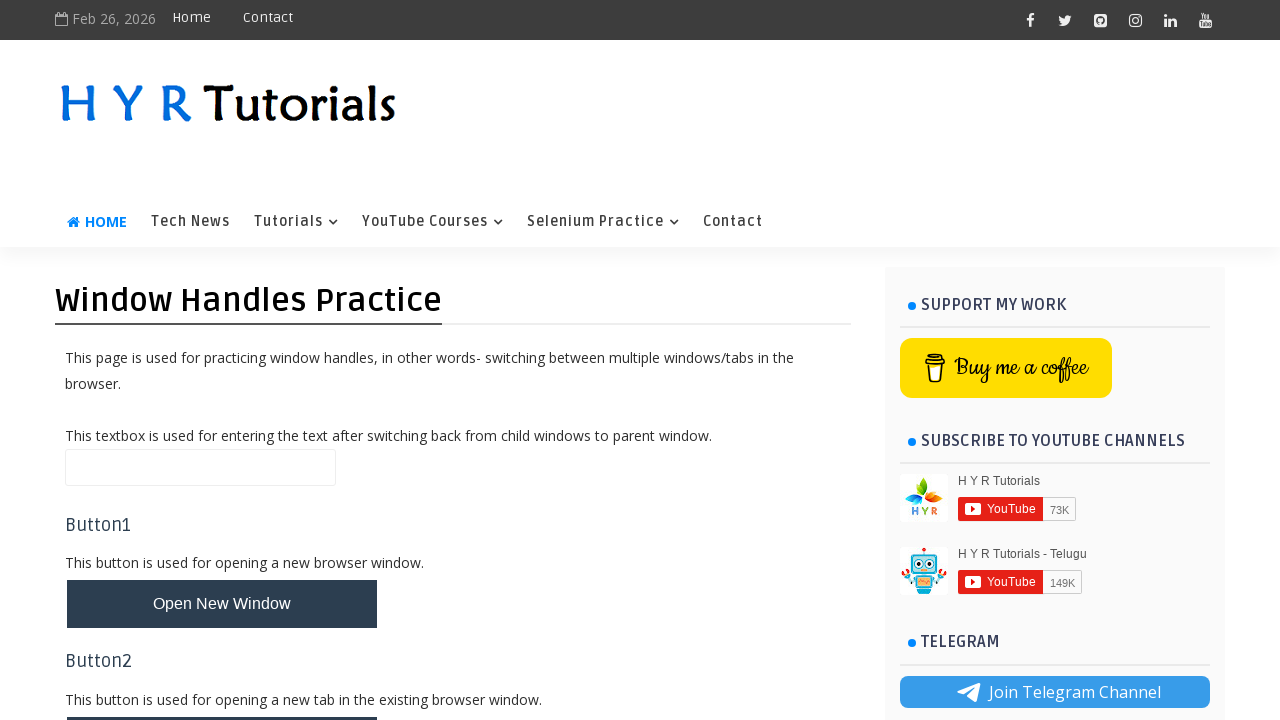

Clicked button to open new window at (222, 604) on #newWindowBtn
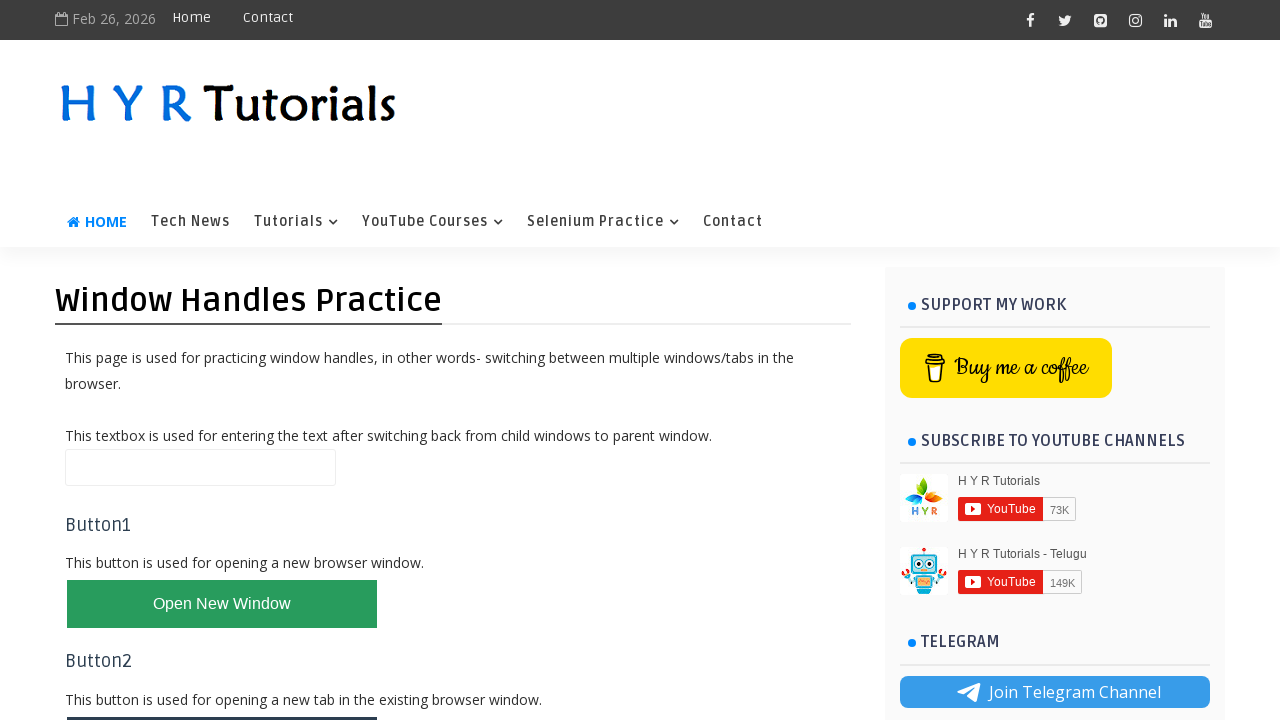

New window opened and captured at (222, 604) on #newWindowBtn
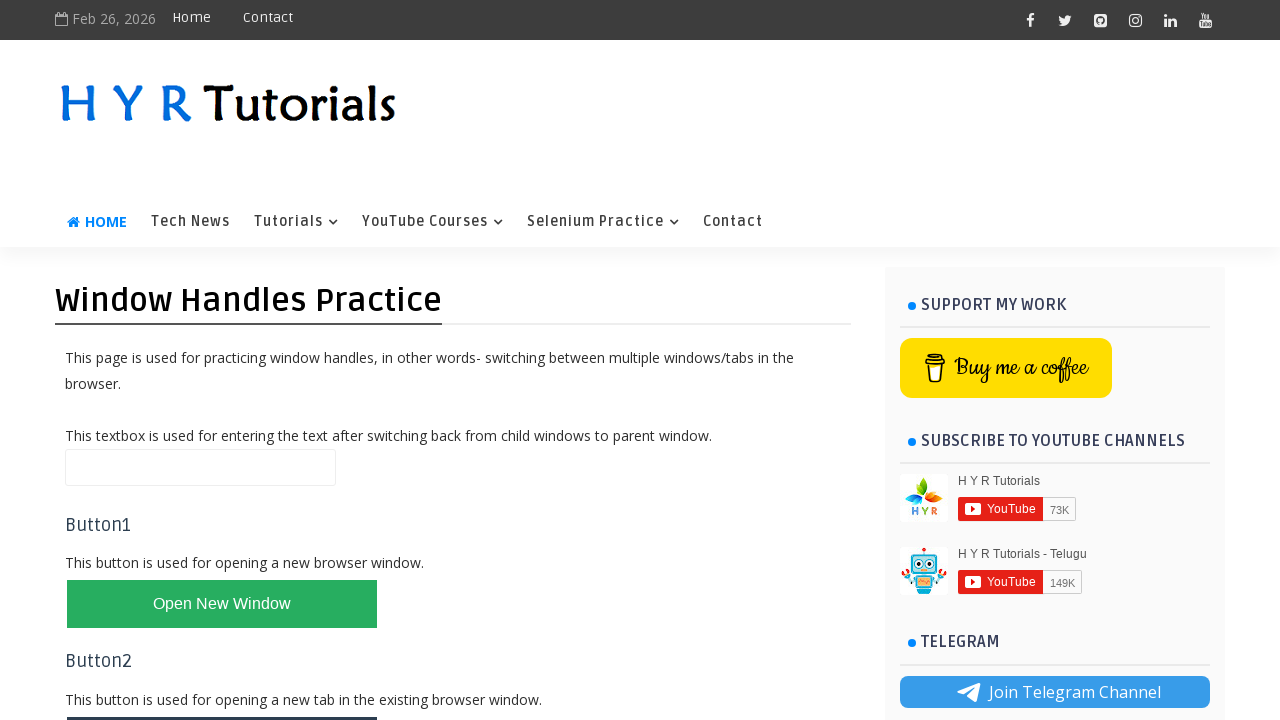

Retrieved new page object from context
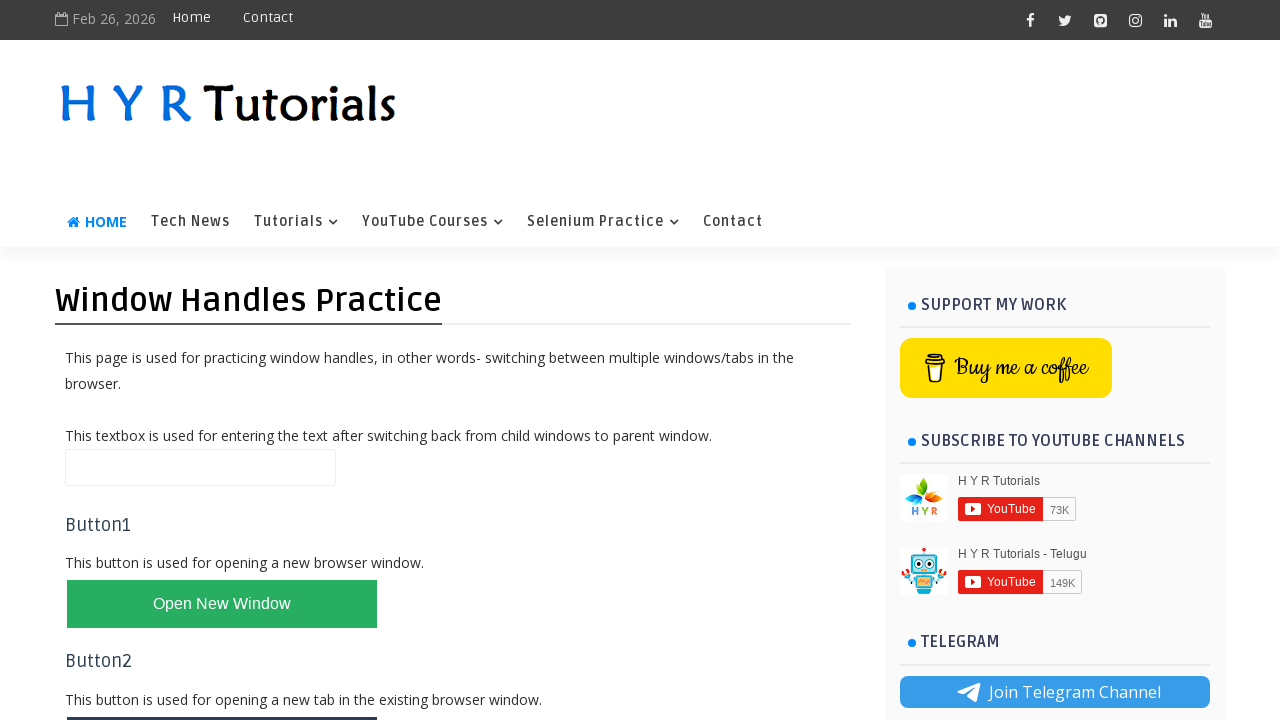

Filled firstName field with 'Sourabh' in new window on #firstName
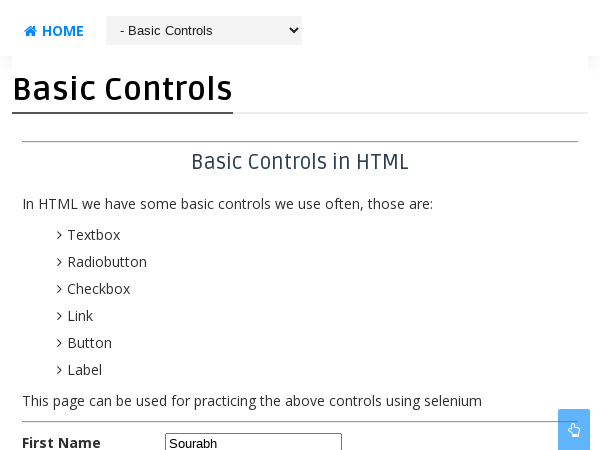

Closed new window
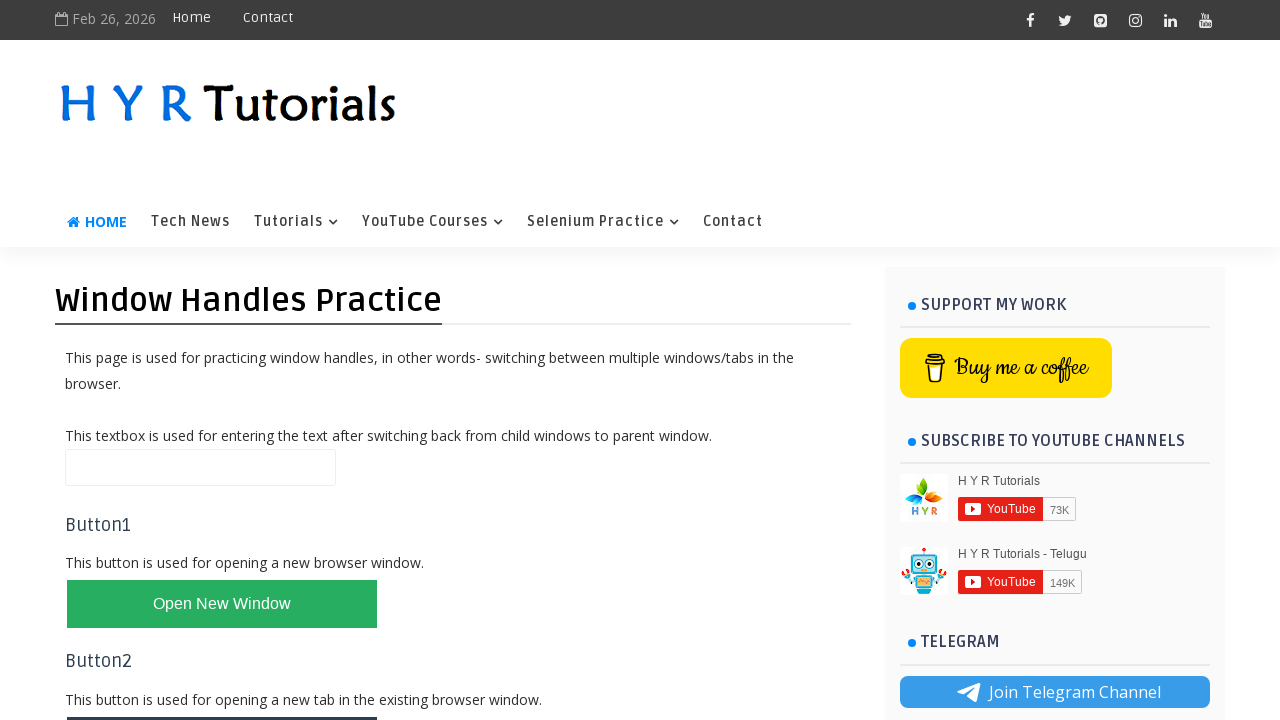

Filled name field with 'parent window' in original window on #name
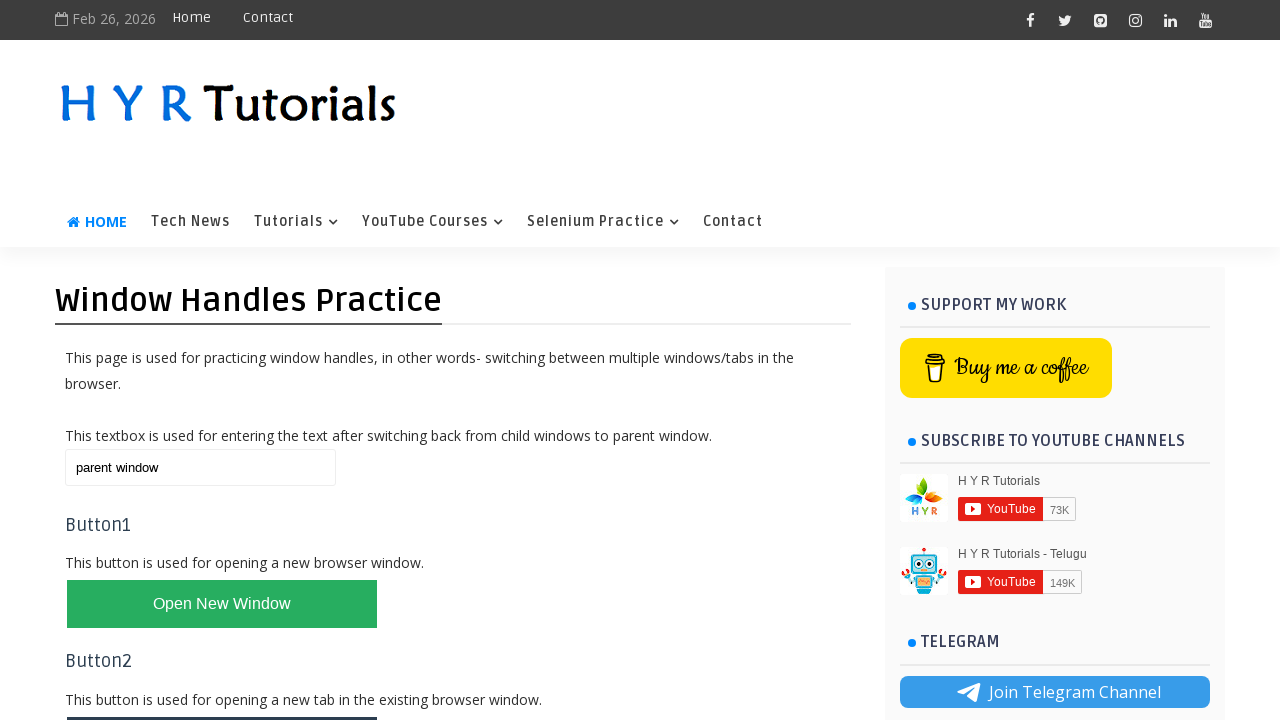

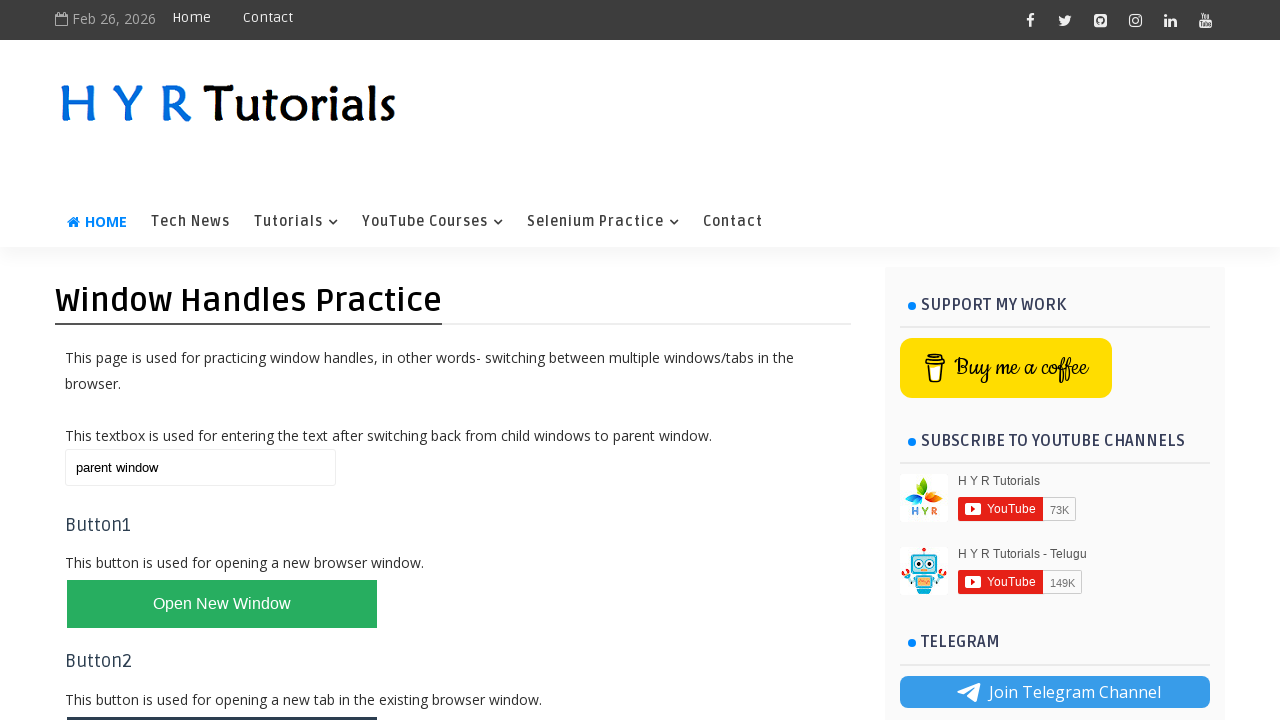